Tests the dropdown list page by navigating to it and verifying both options are available in the dropdown.

Starting URL: https://the-internet.herokuapp.com/

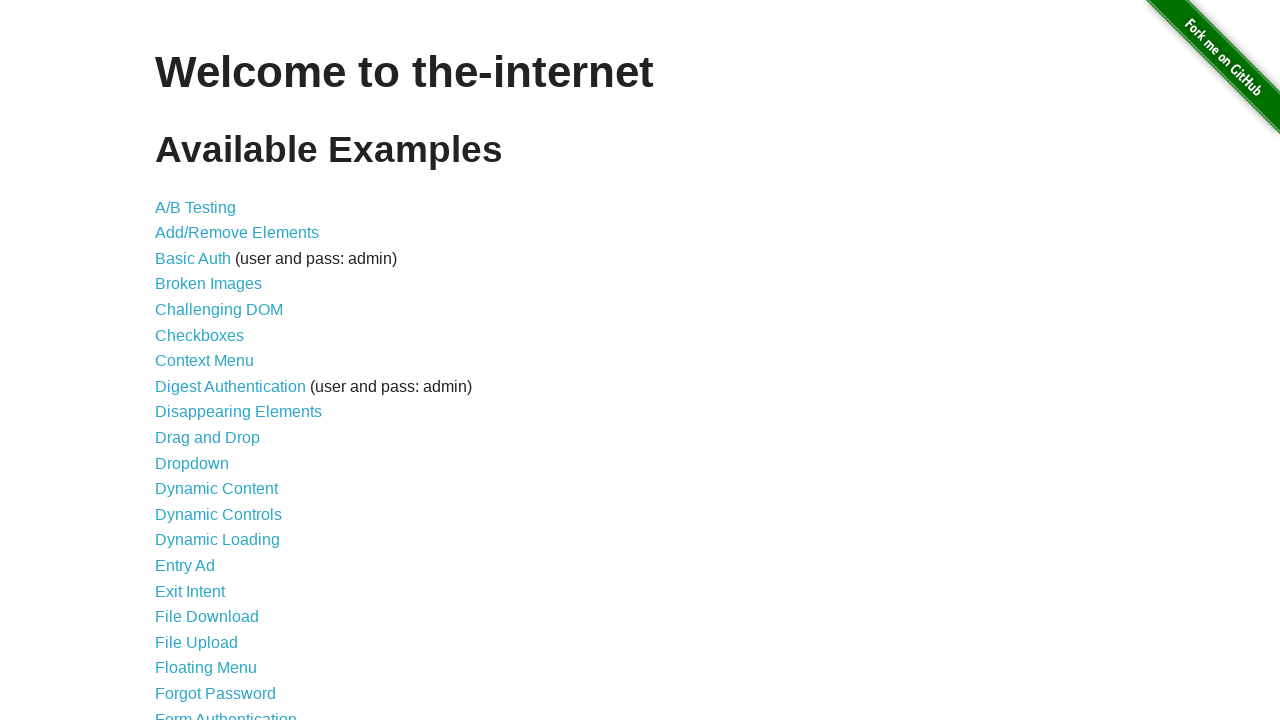

Waited for dropdown link to be available
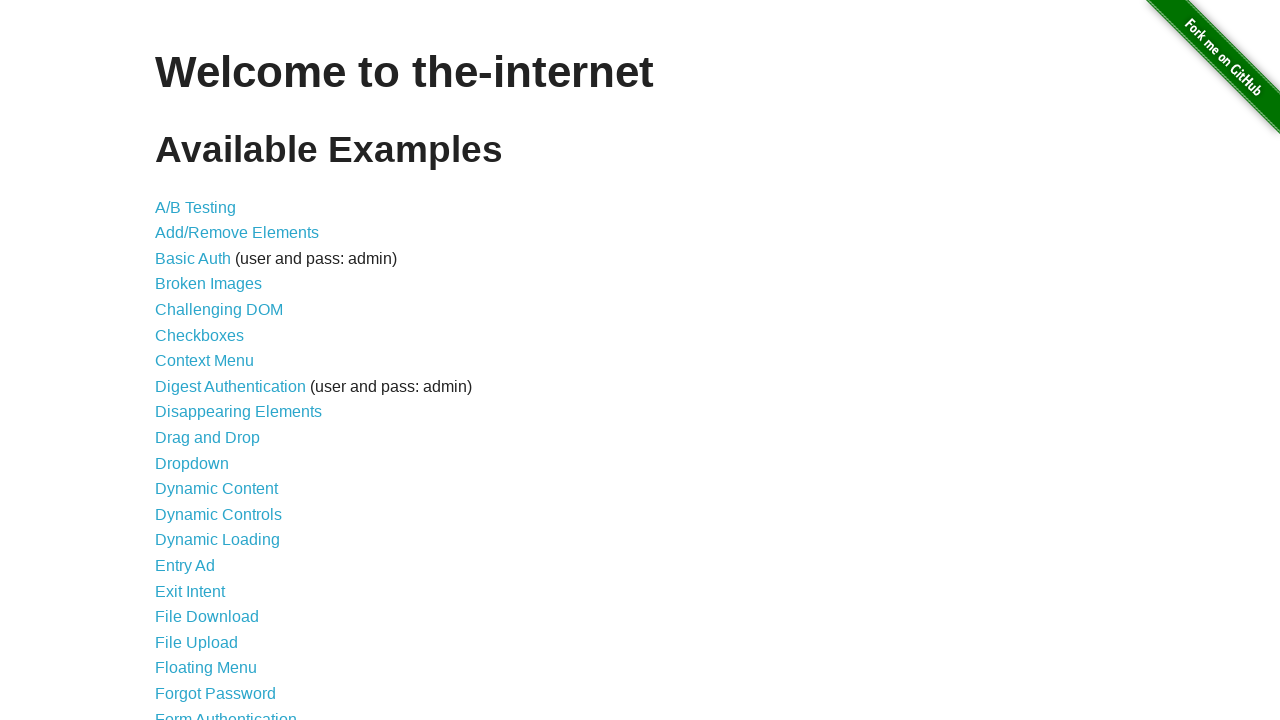

Clicked dropdown link to navigate to dropdown list page at (192, 463) on a[href='/dropdown']
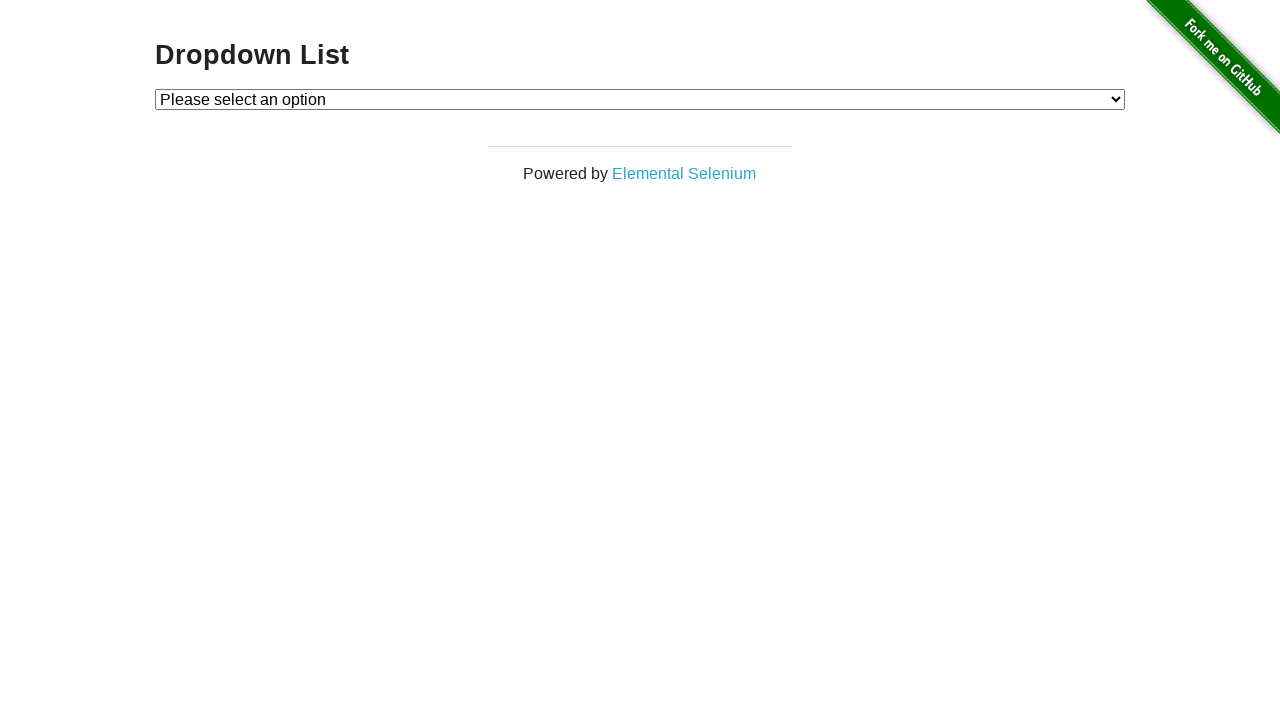

Waited for dropdown element to be visible
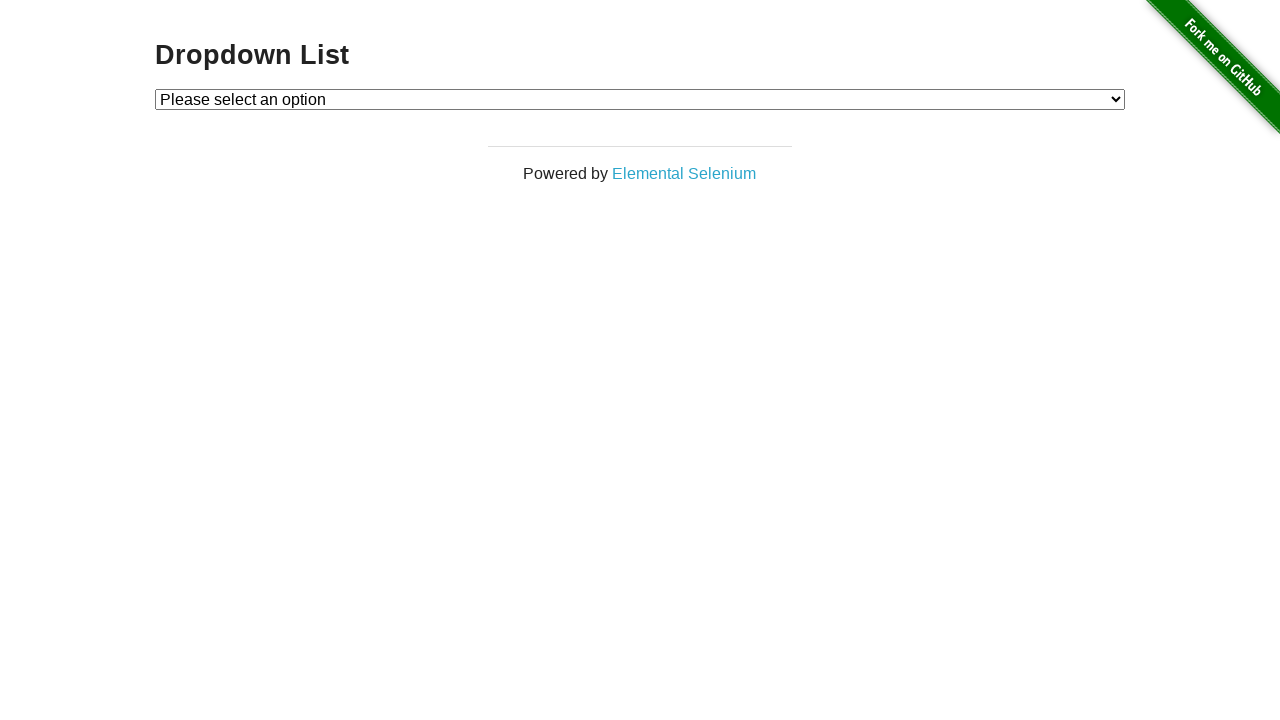

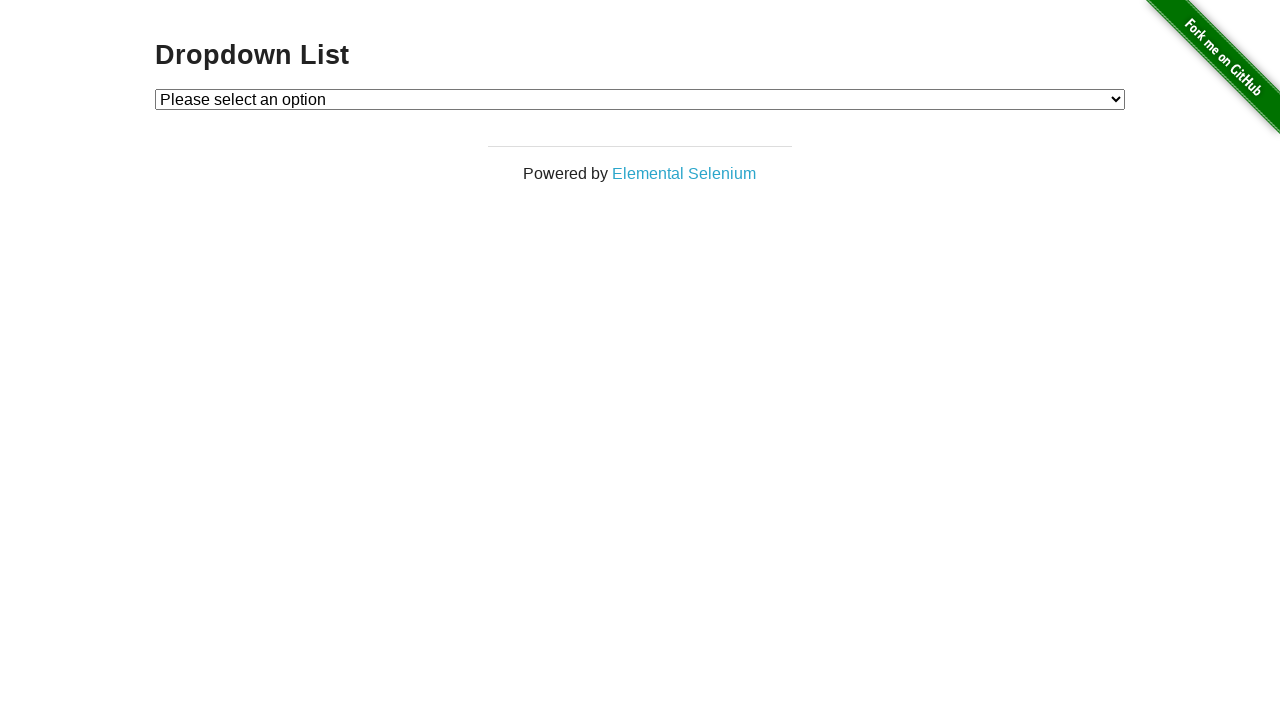